Tests JavaScript Alert popup by clicking the JS Alert button, accepting the alert, and verifying the result message displays the correct confirmation text.

Starting URL: https://the-internet.herokuapp.com/javascript_alerts

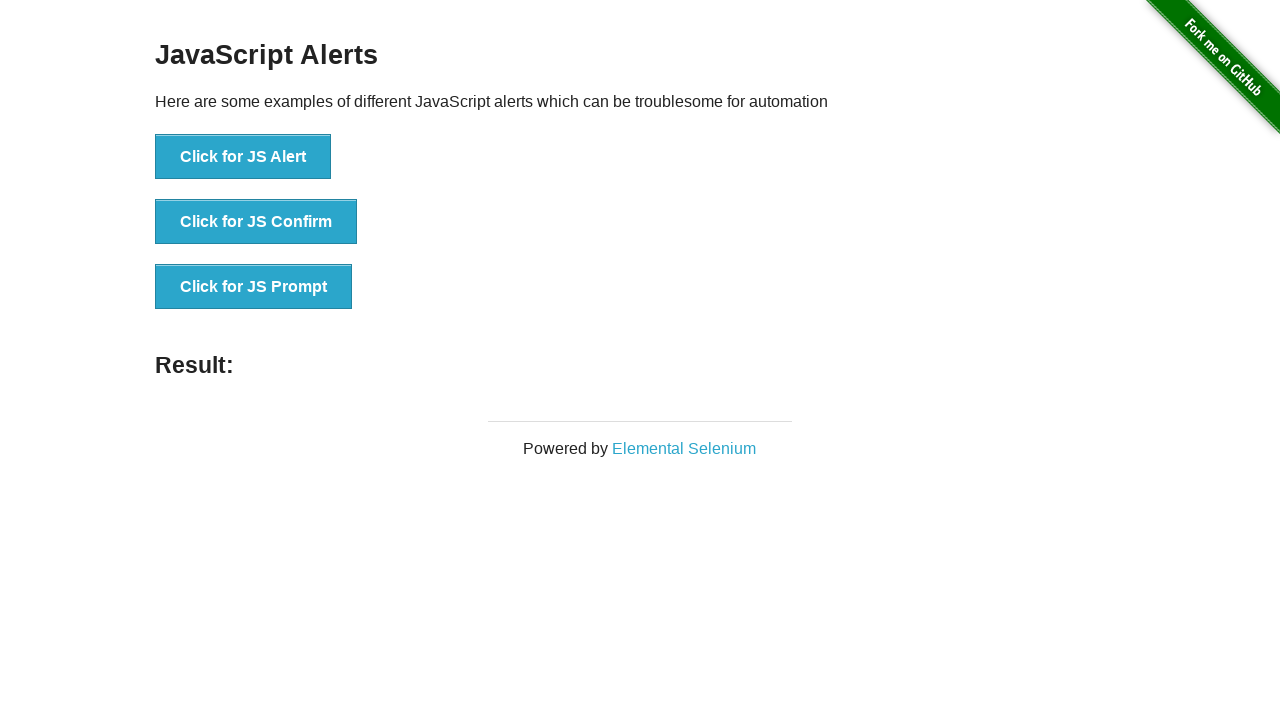

Clicked JS Alert button to trigger alert dialog at (243, 157) on button[onclick*='jsAlert']
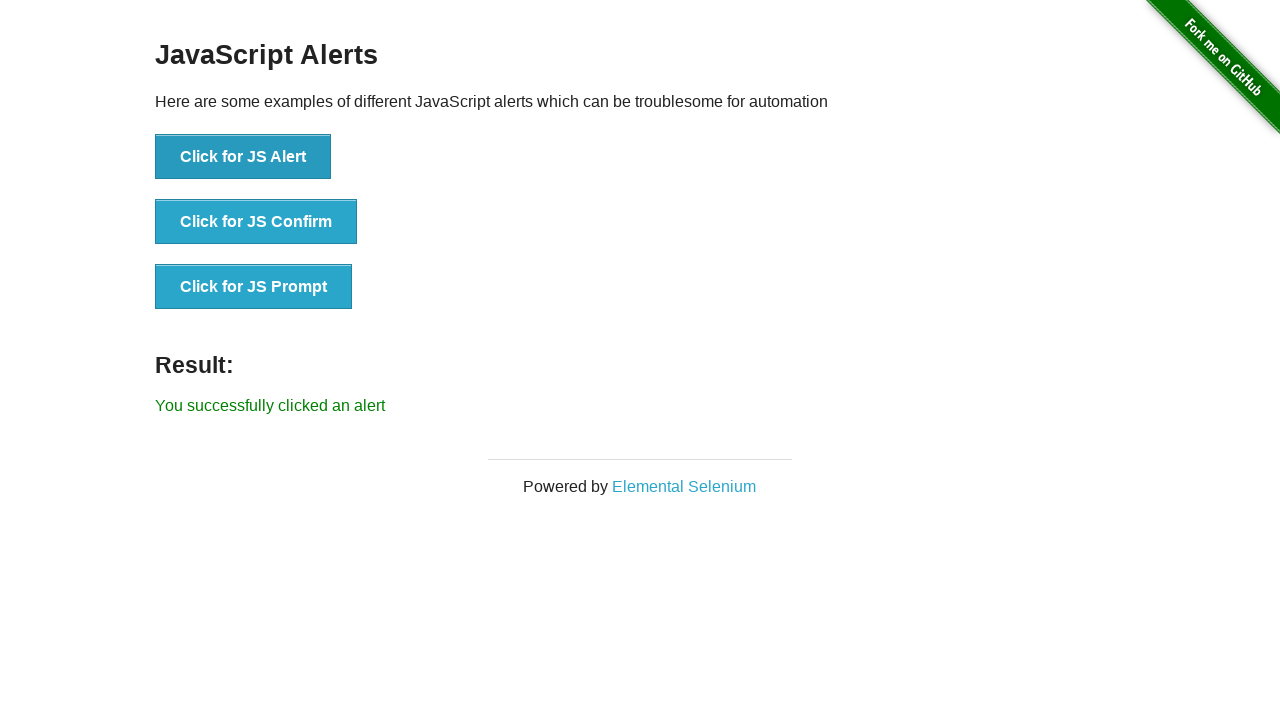

Set up dialog handler to accept alerts
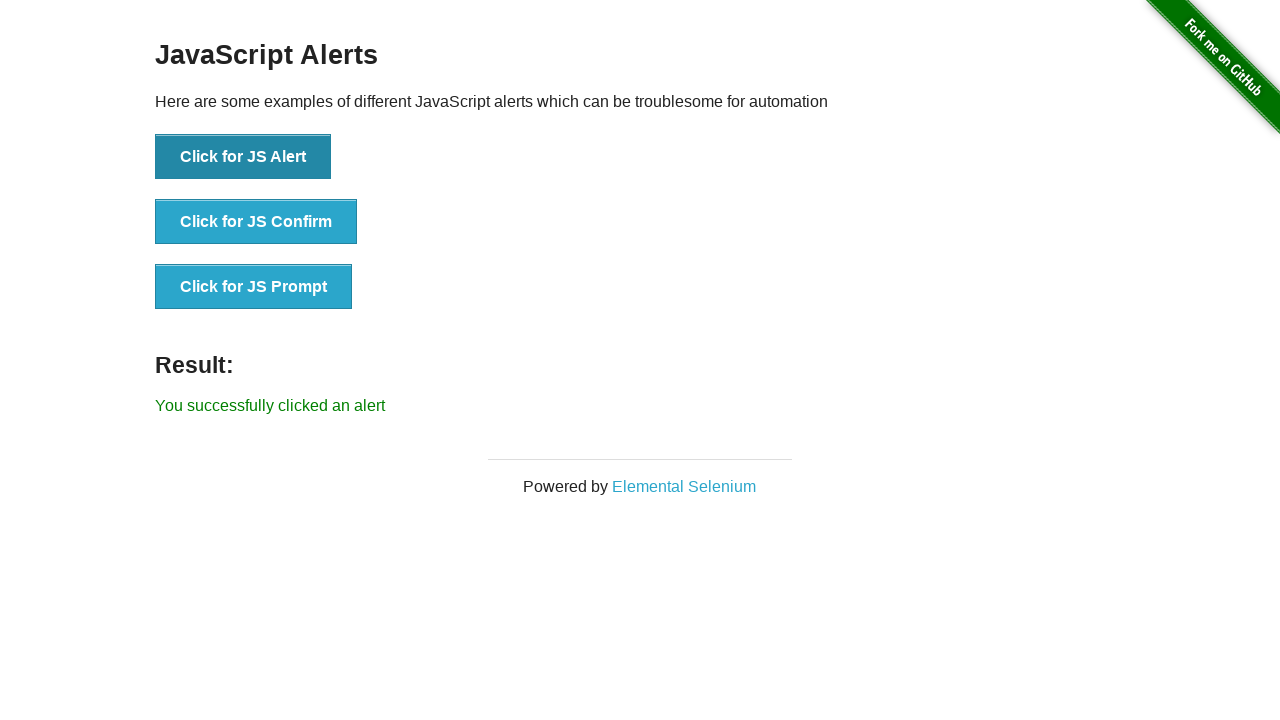

Clicked JS Alert button again to trigger and accept alert at (243, 157) on button[onclick*='jsAlert']
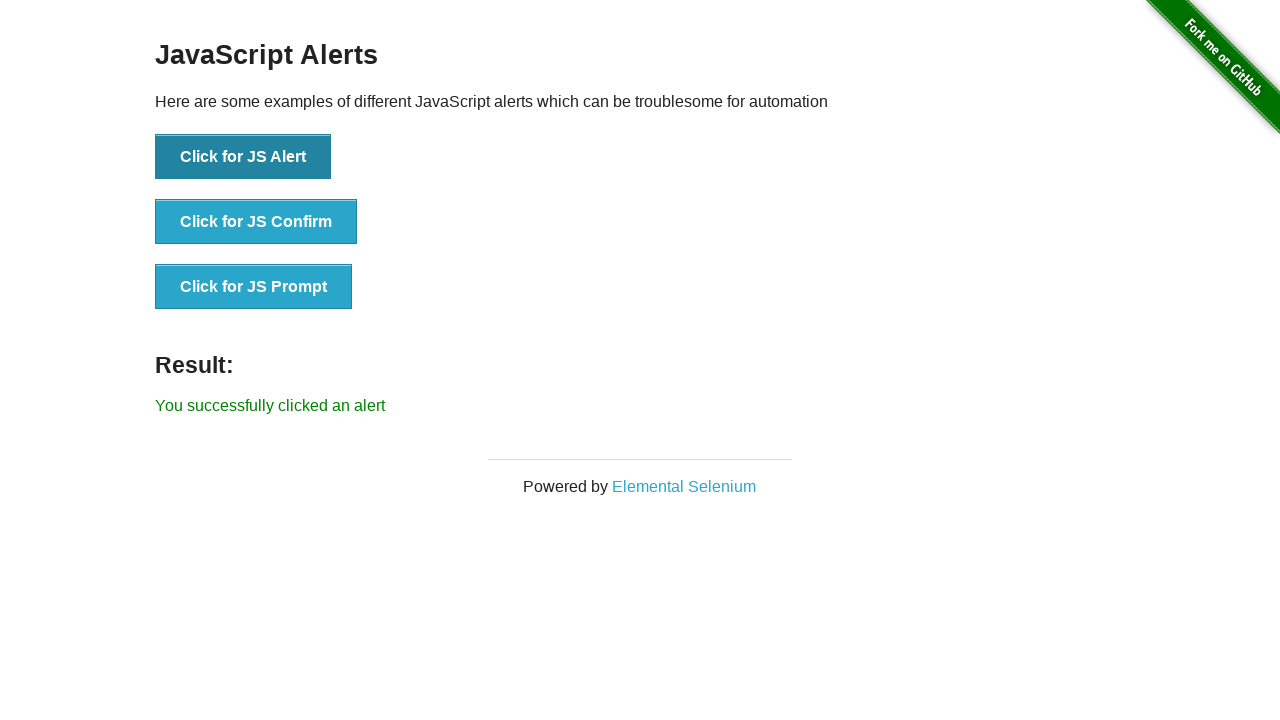

Result message element loaded
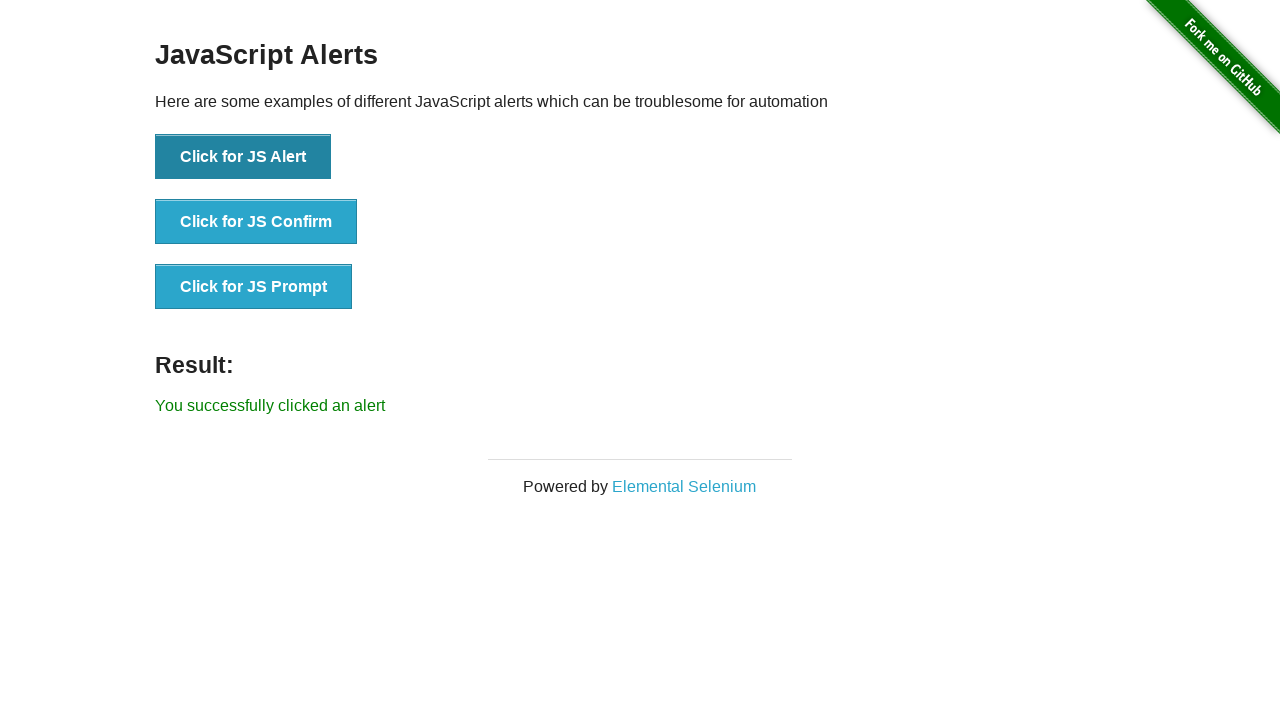

Retrieved result text: 'You successfully clicked an alert'
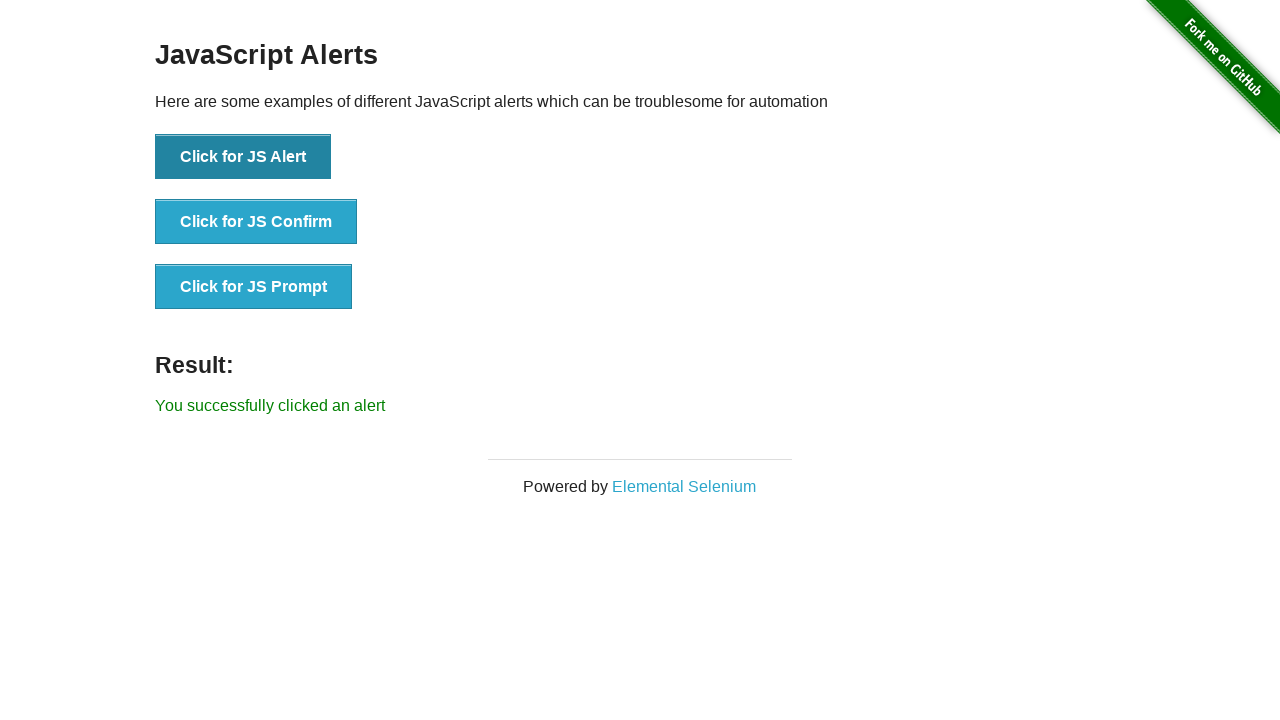

Verified result message displays correct confirmation text
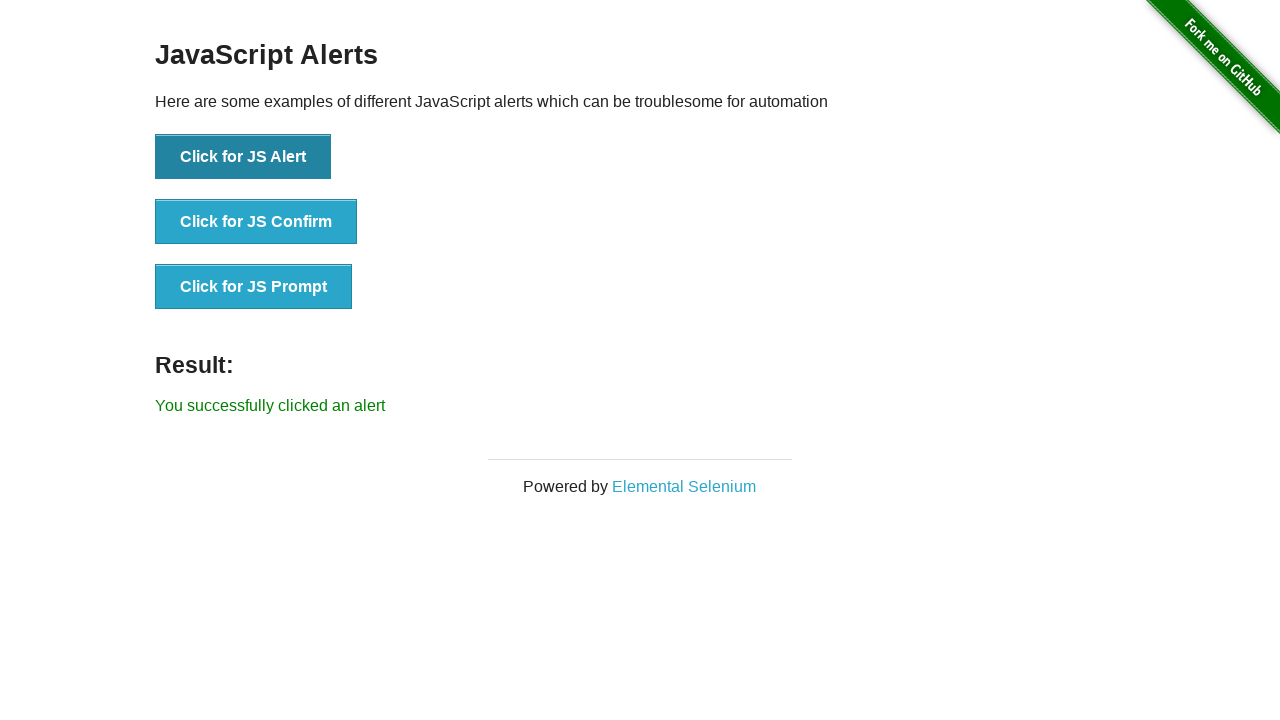

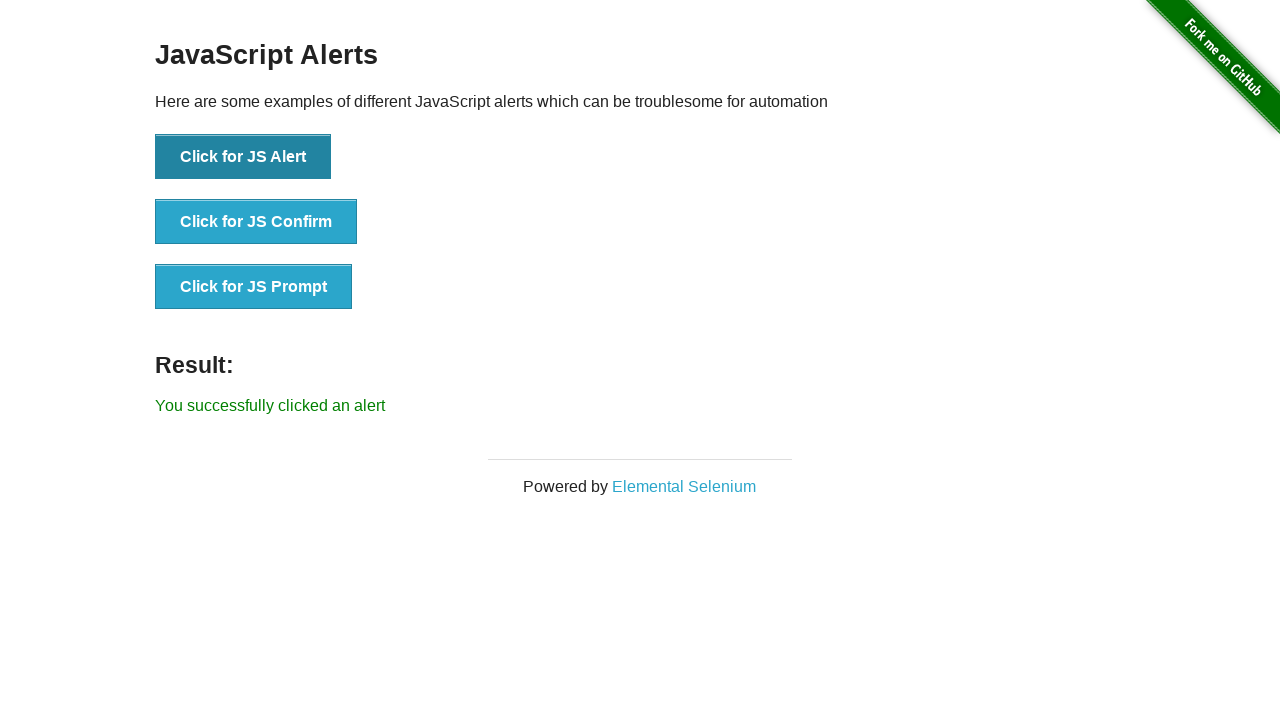